Tests checking if a button element is displayed on the page

Starting URL: https://webdriver.io

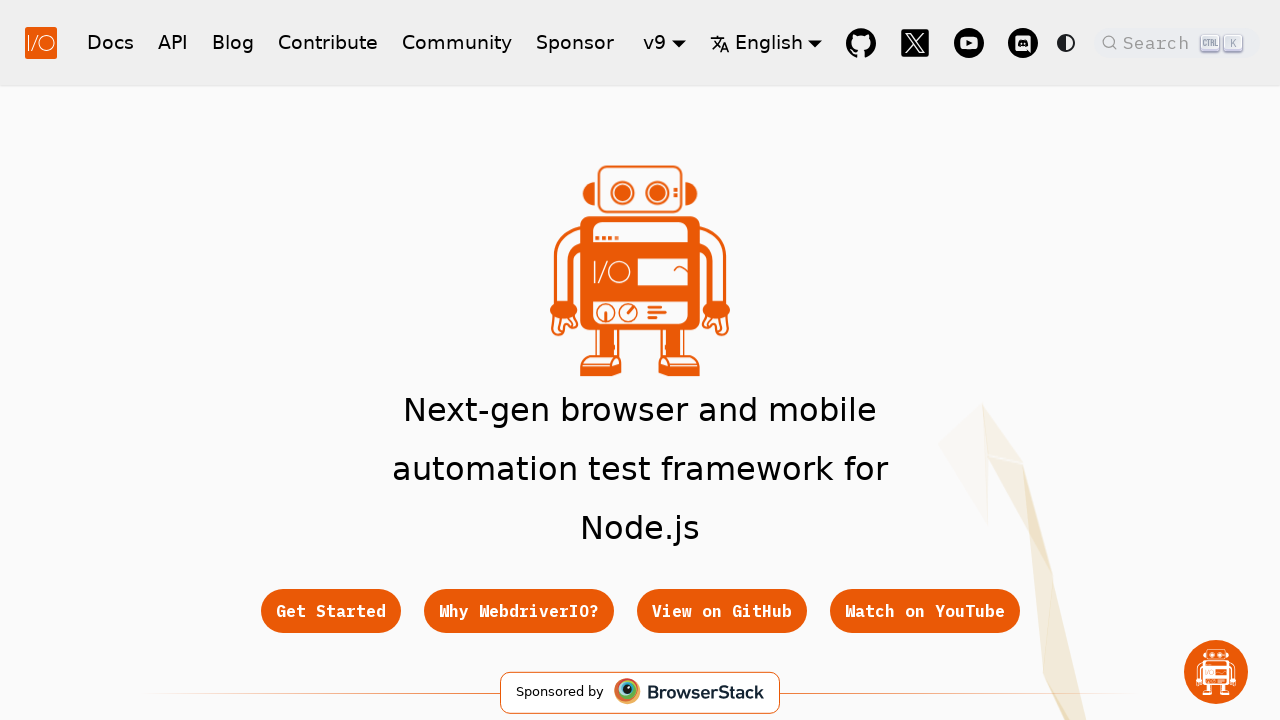

Located the Get Started button element
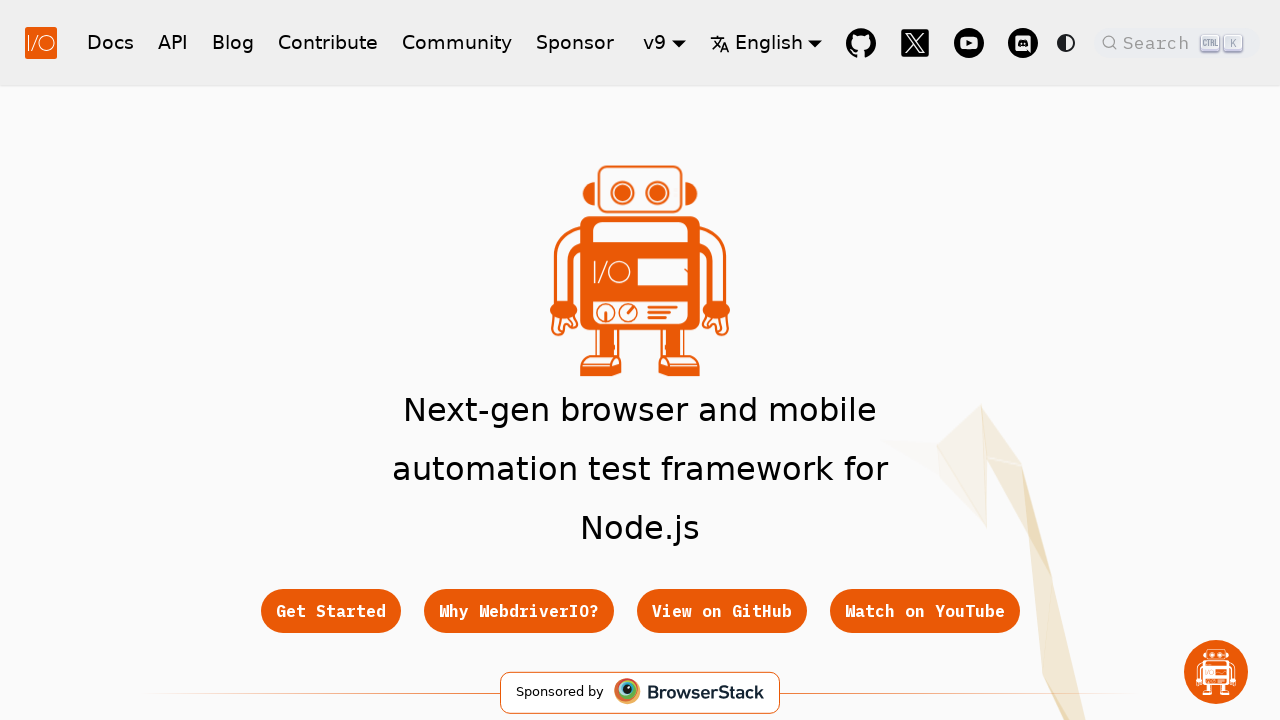

Checked if Get Started button is displayed on the page
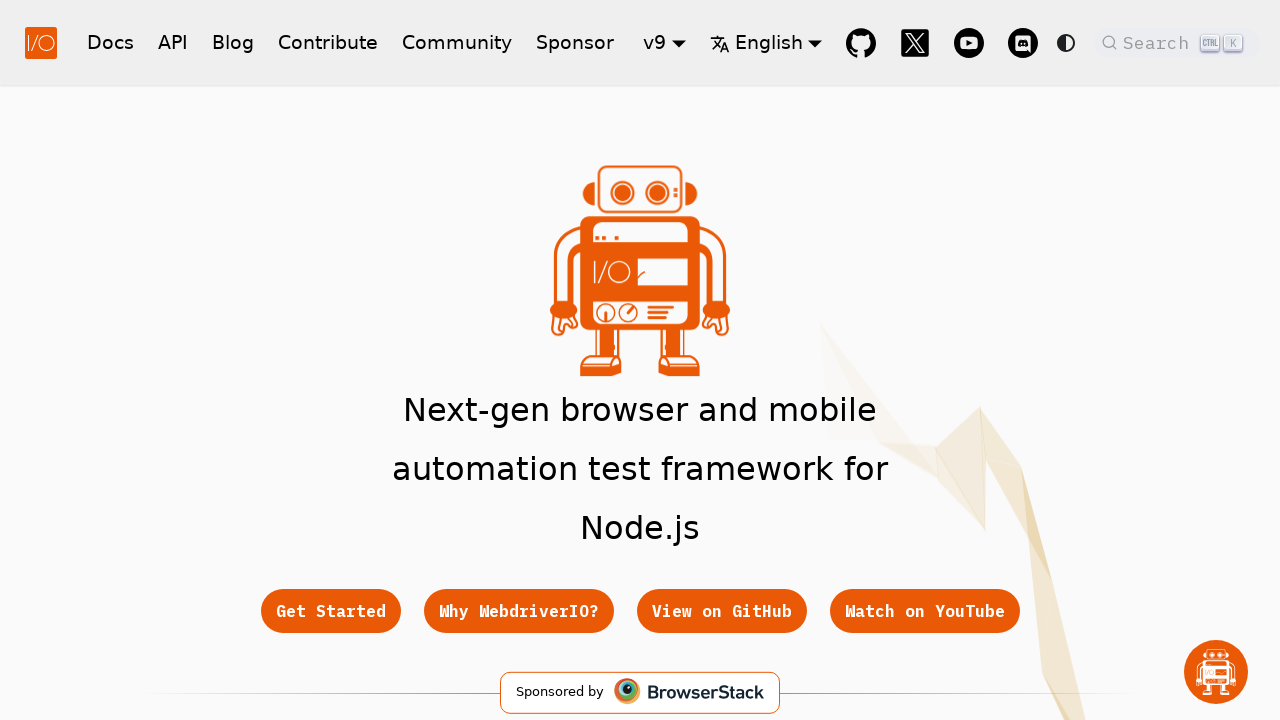

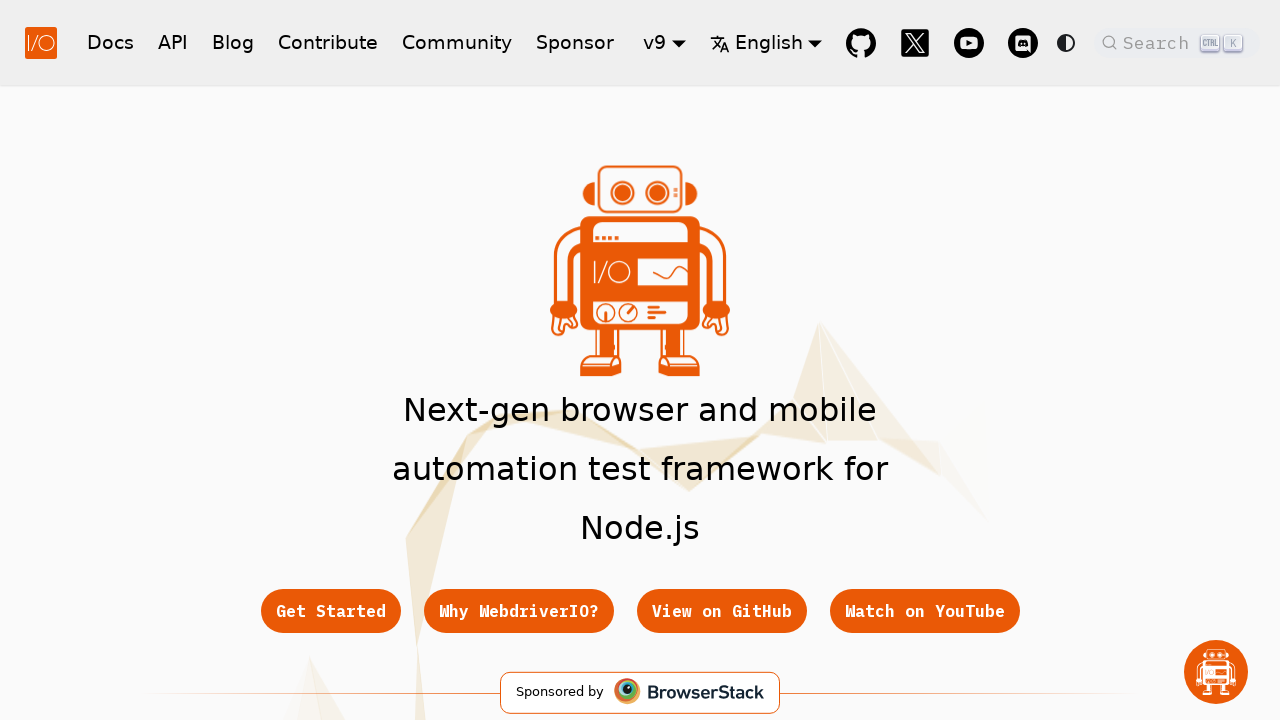